Tests navigation to the registration page by clicking the registration link from the main page and verifying the URL changes to the registration page.

Starting URL: https://qa.koel.app/

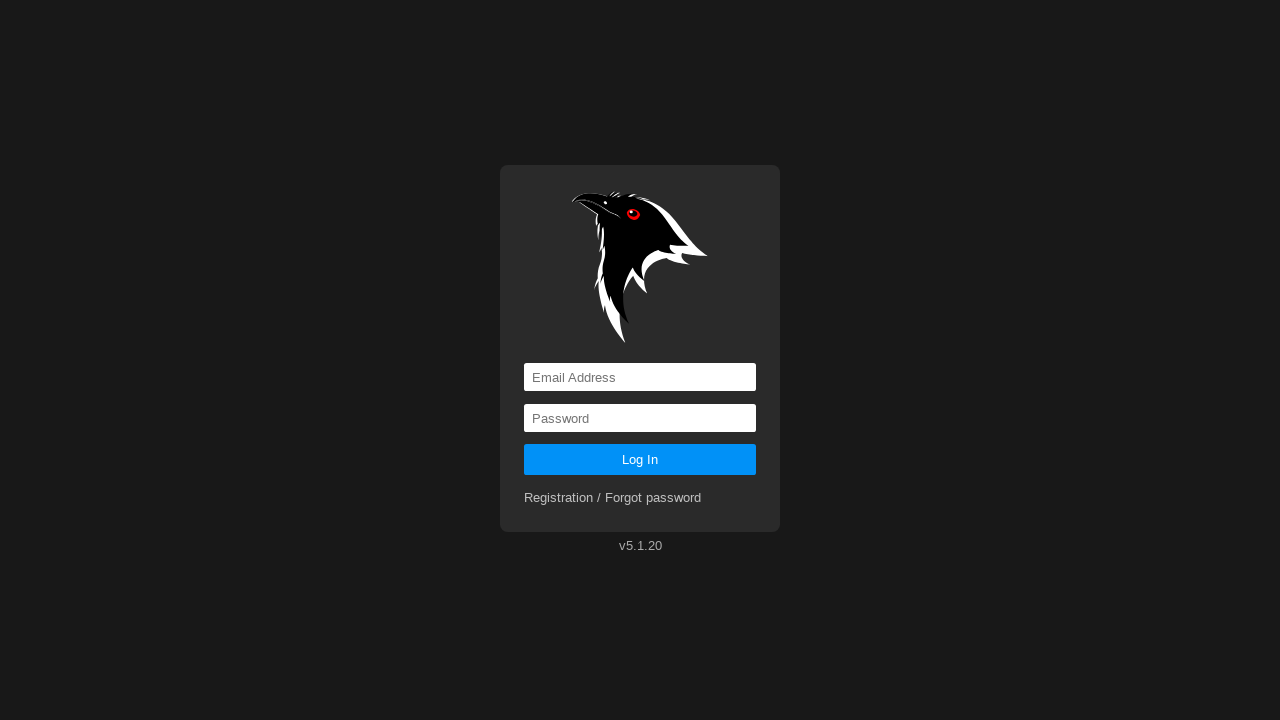

Clicked registration link from main page at (613, 498) on #app > div > div > form > div:nth-child(5) > a
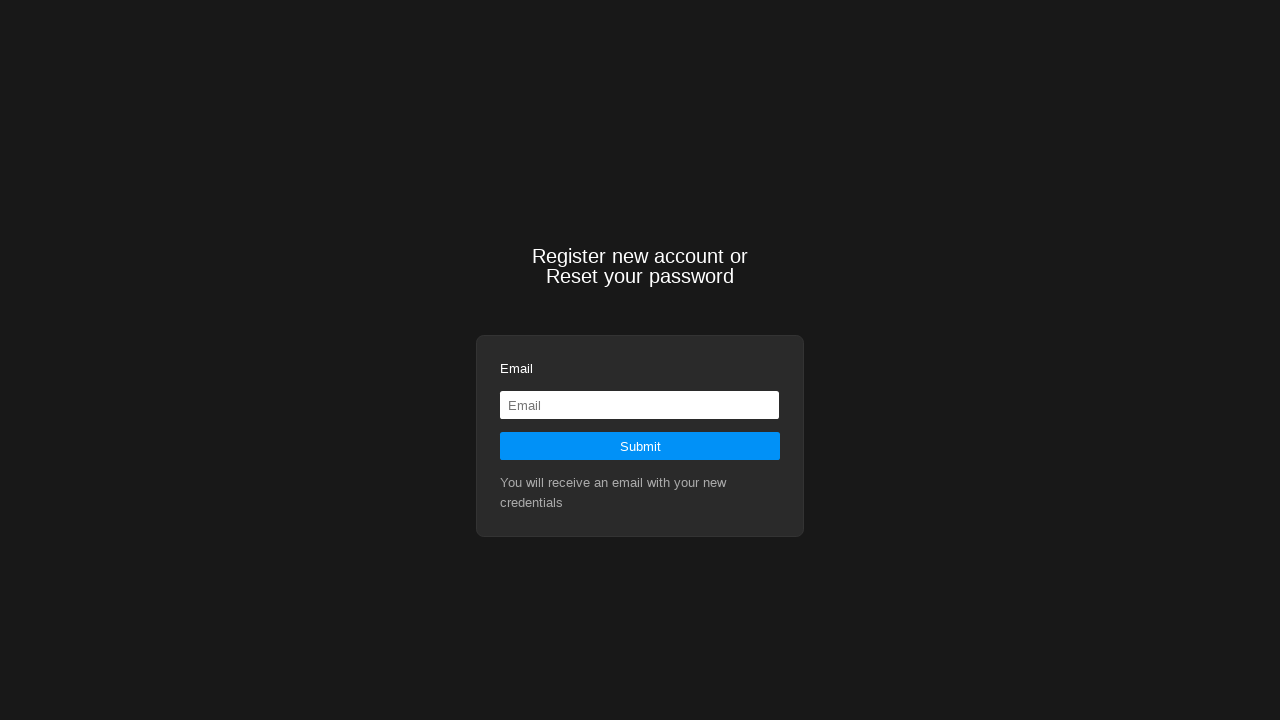

Navigation to registration page completed, URL verified as https://qa.koel.app/registration
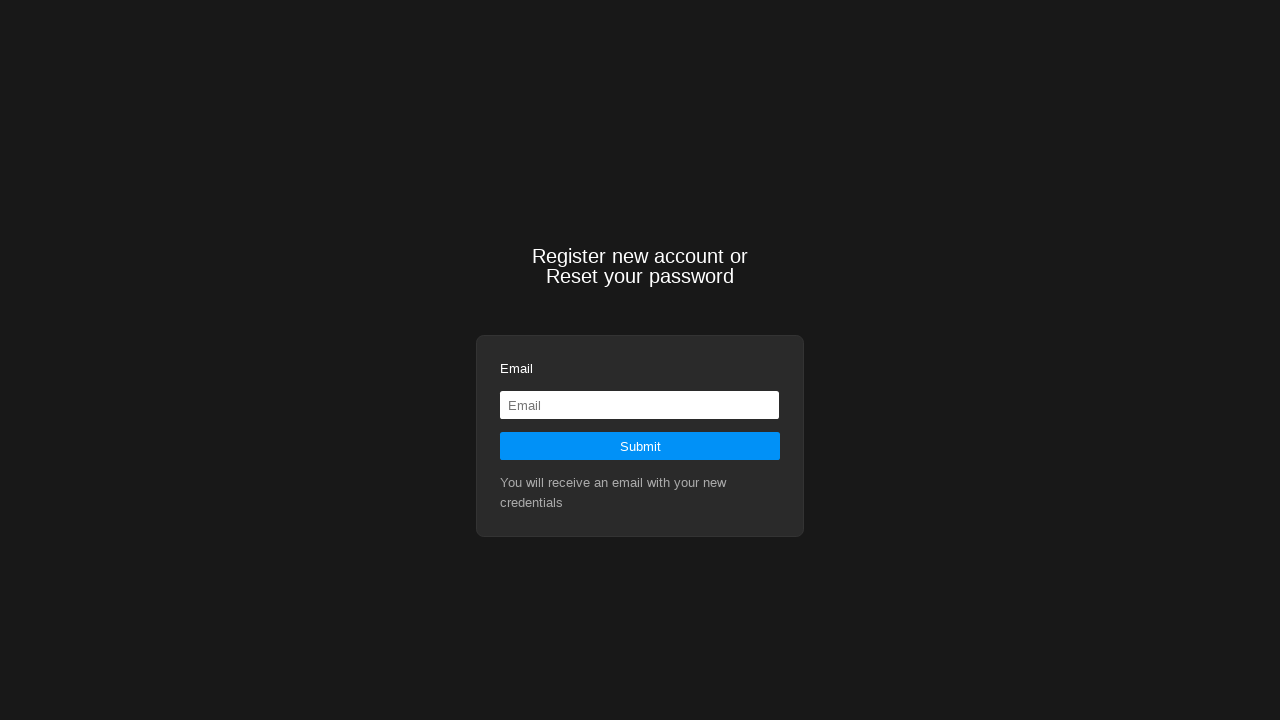

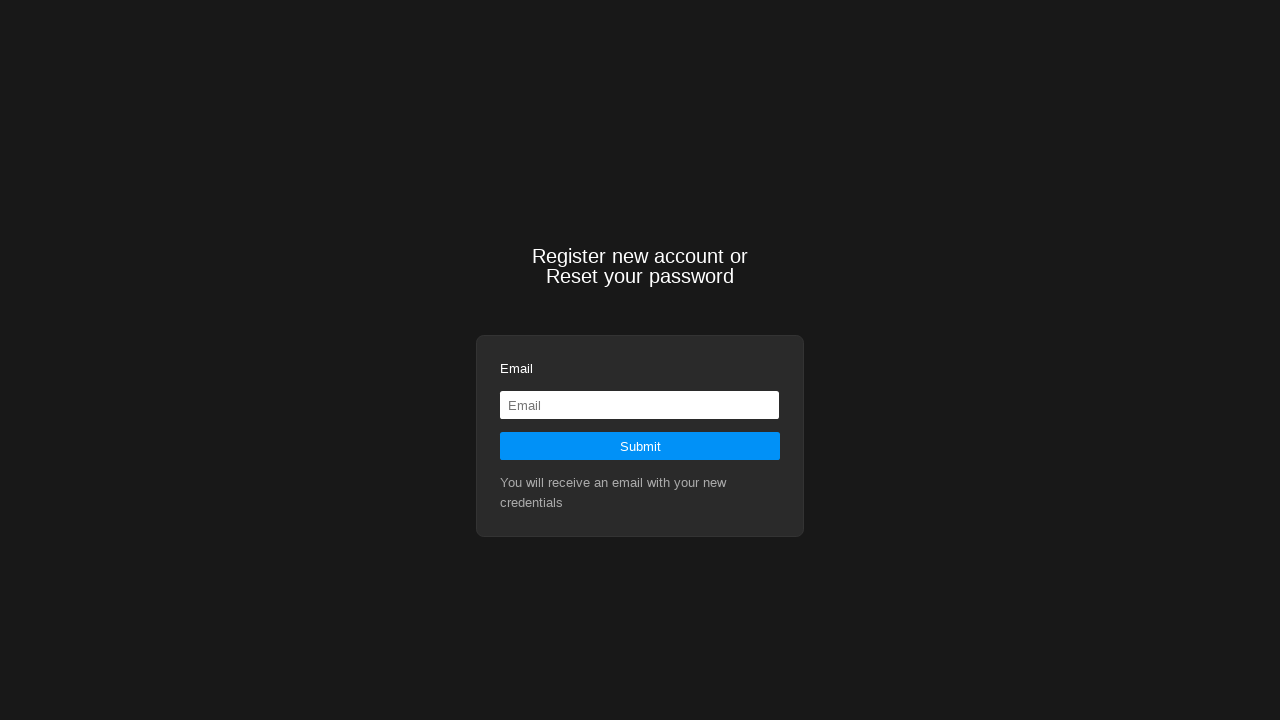